Tests the visibility and functionality of a clear text button that appears when text is entered into a search bar

Starting URL: https://automationbookstore.dev/

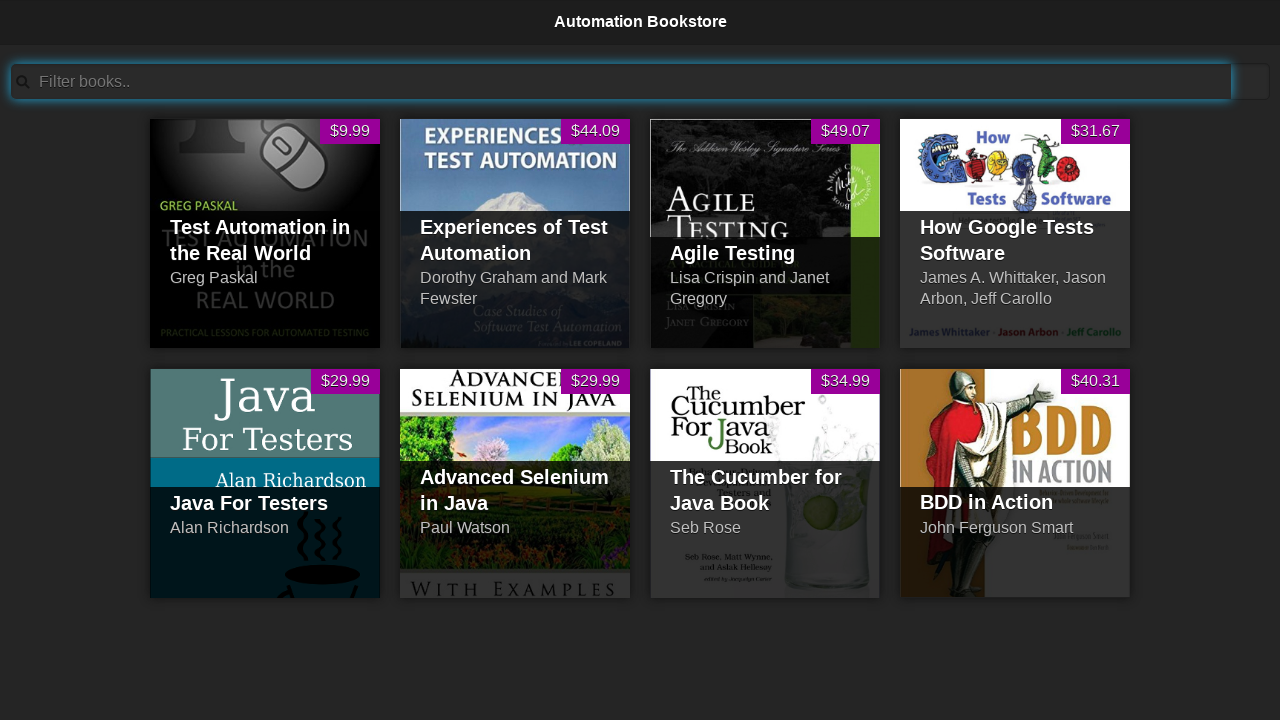

Checked initial visibility of clear text button - result: False
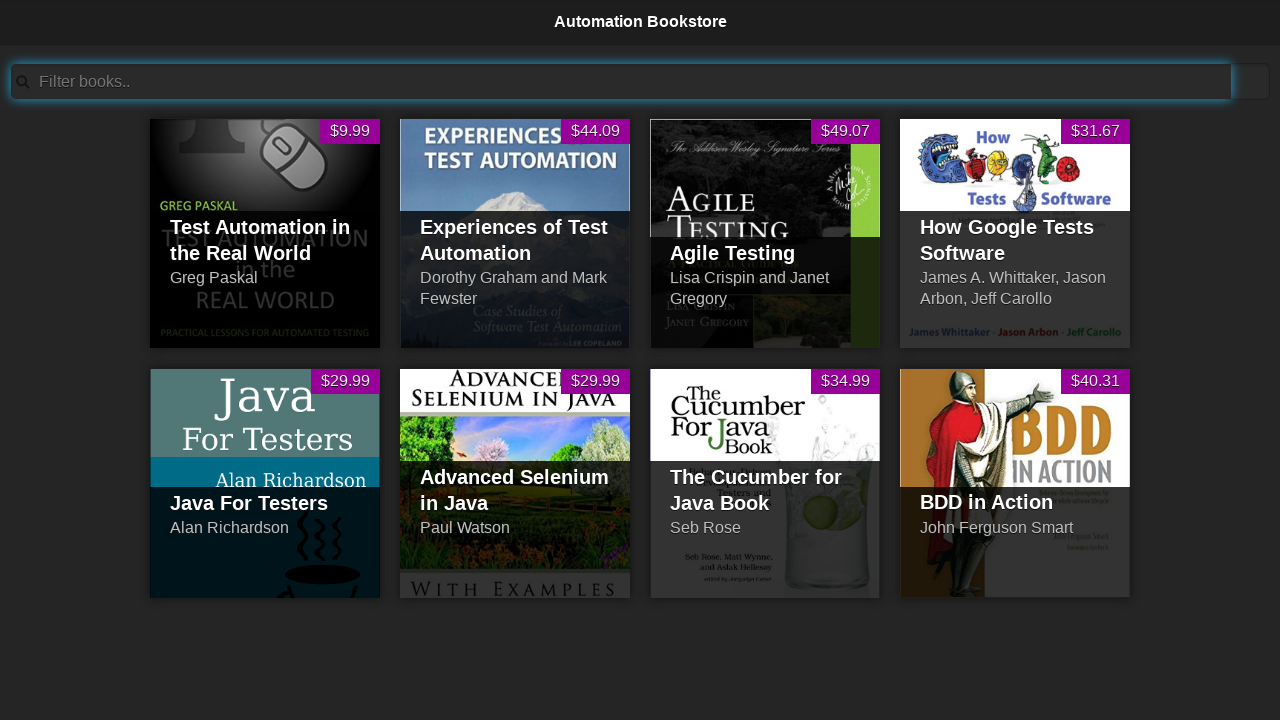

Entered 'Test' into search bar on #searchBar
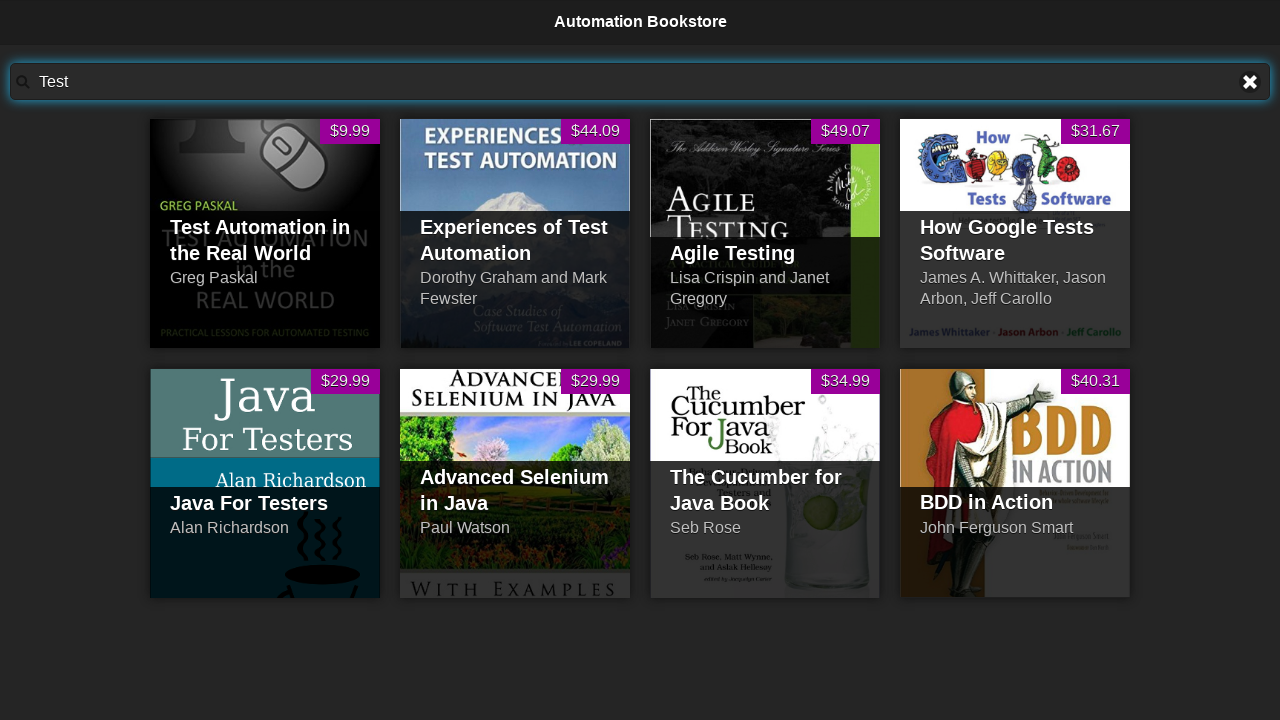

Waited 2 seconds for clear text button to appear
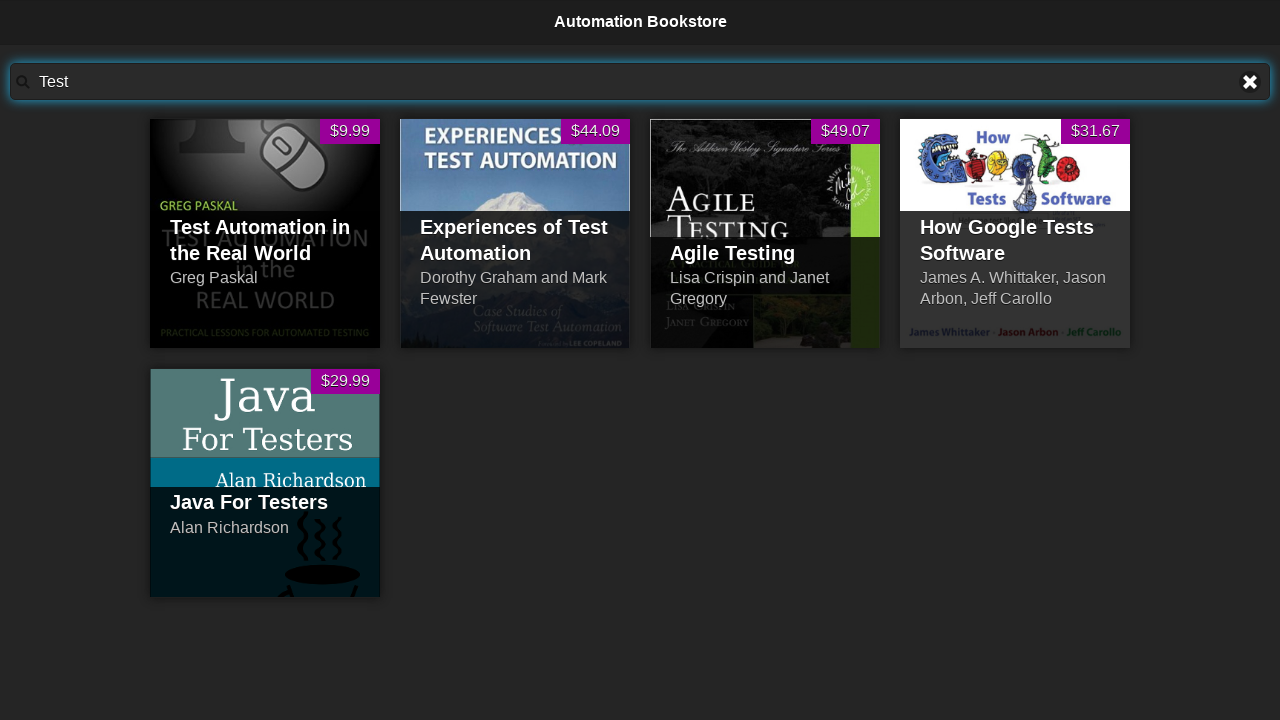

Clear text button is visible - clicked it at (1250, 82) on xpath=//a[@title='Clear text']
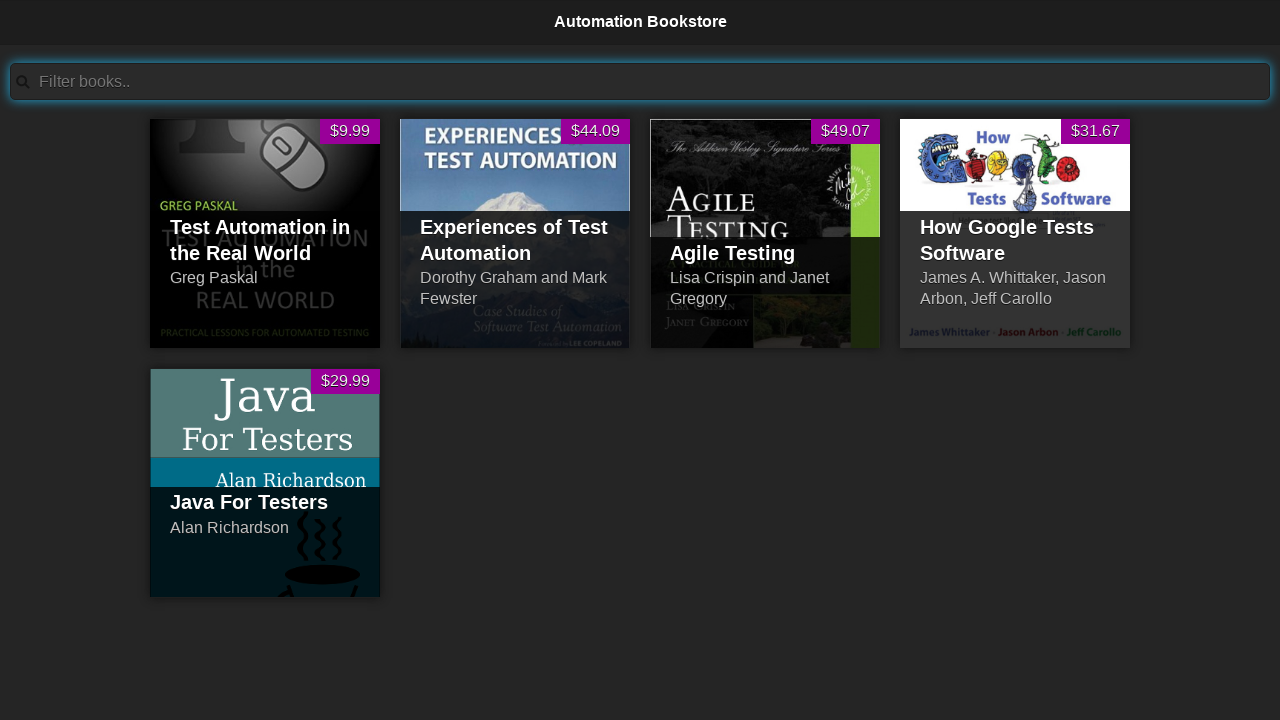

Checked visibility of clear text button after click - result: False
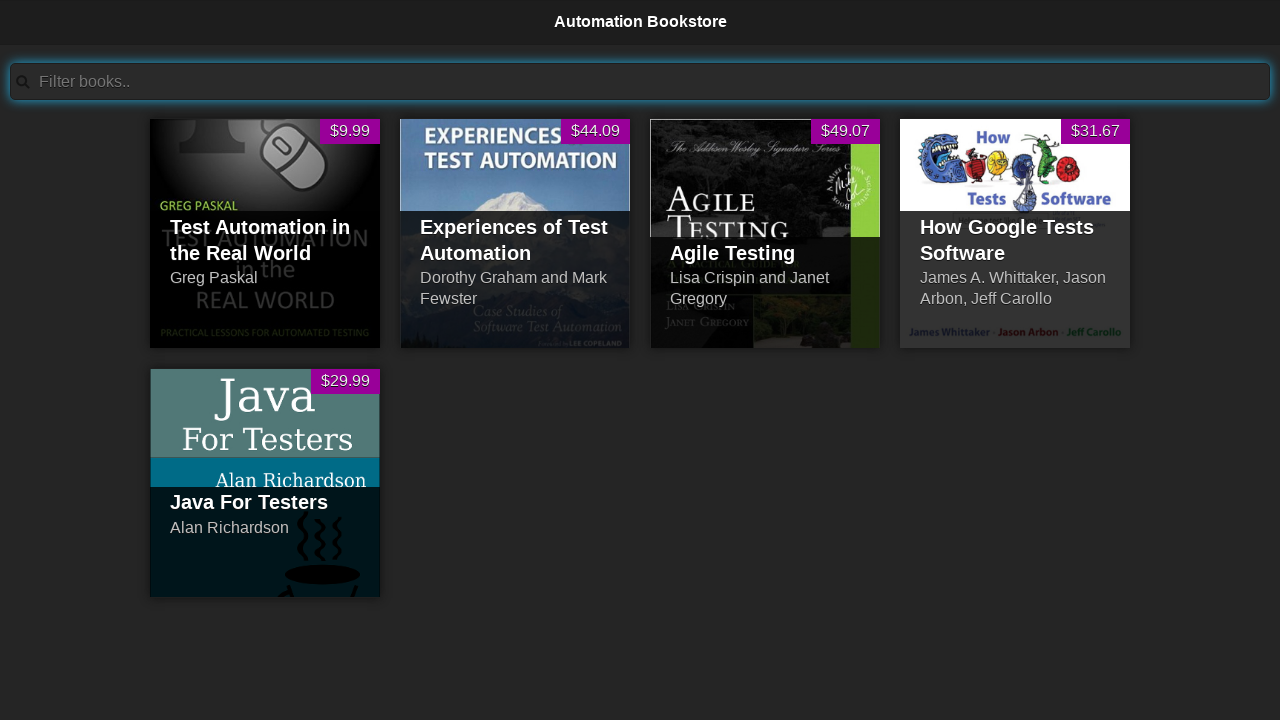

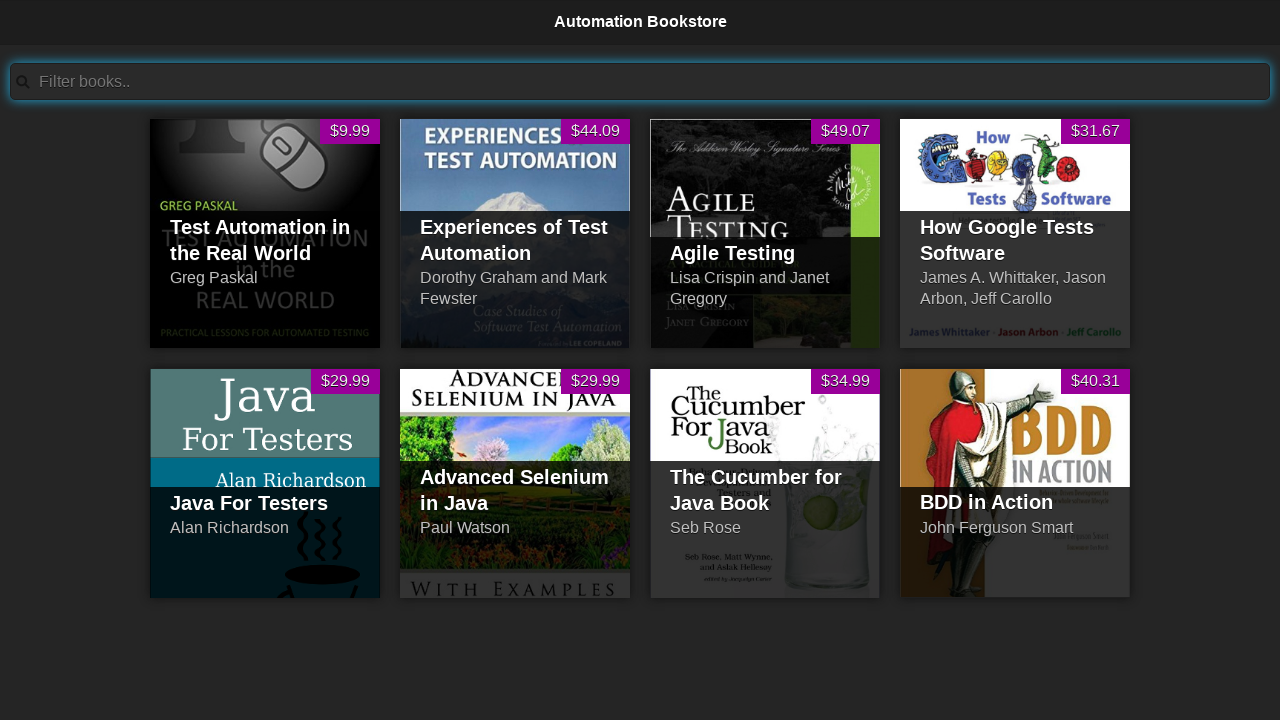